Tests switching between All, Active, and Completed filters

Starting URL: https://demo.playwright.dev/todomvc

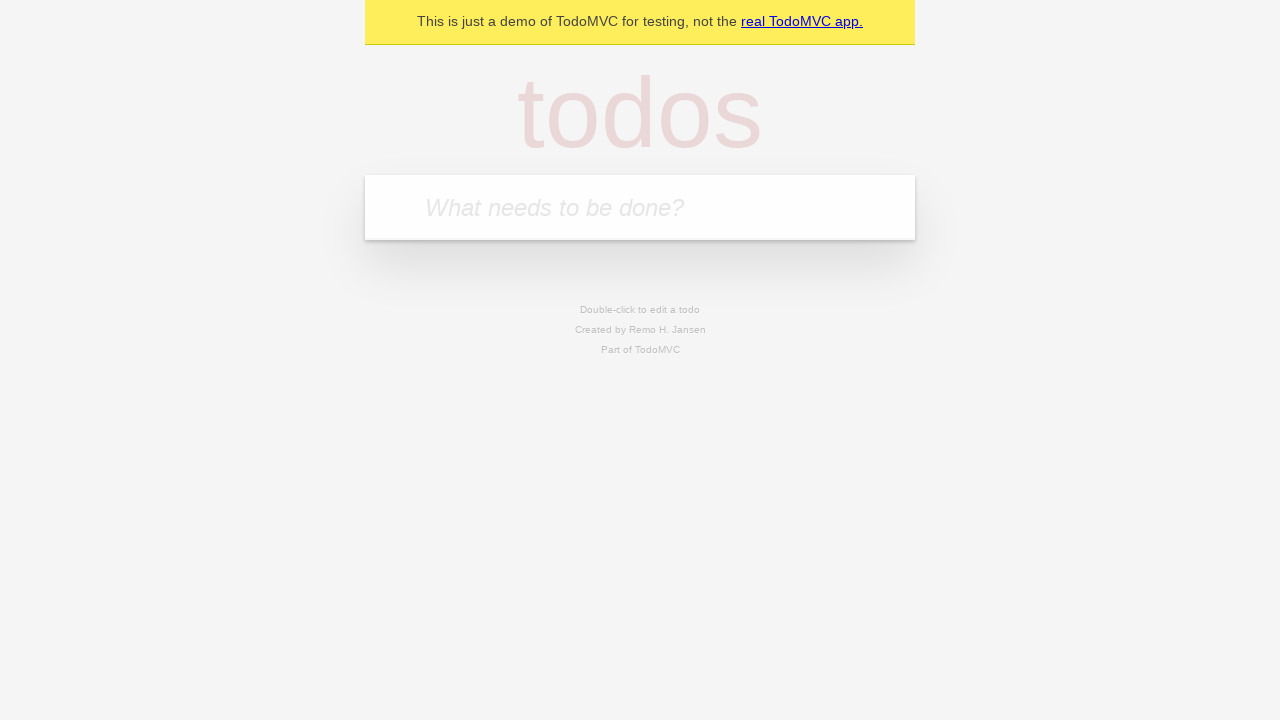

Filled first todo input with 'buy some cheese' on internal:attr=[placeholder="What needs to be done?"i]
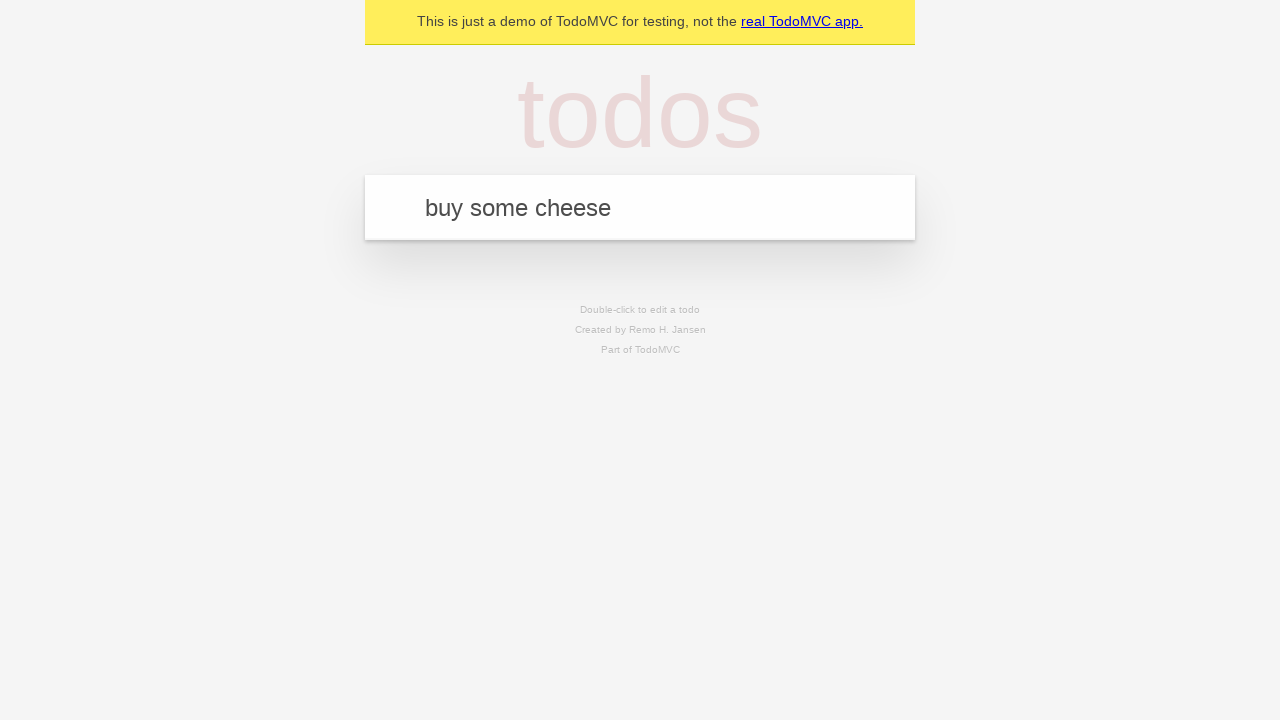

Pressed Enter to create first todo on internal:attr=[placeholder="What needs to be done?"i]
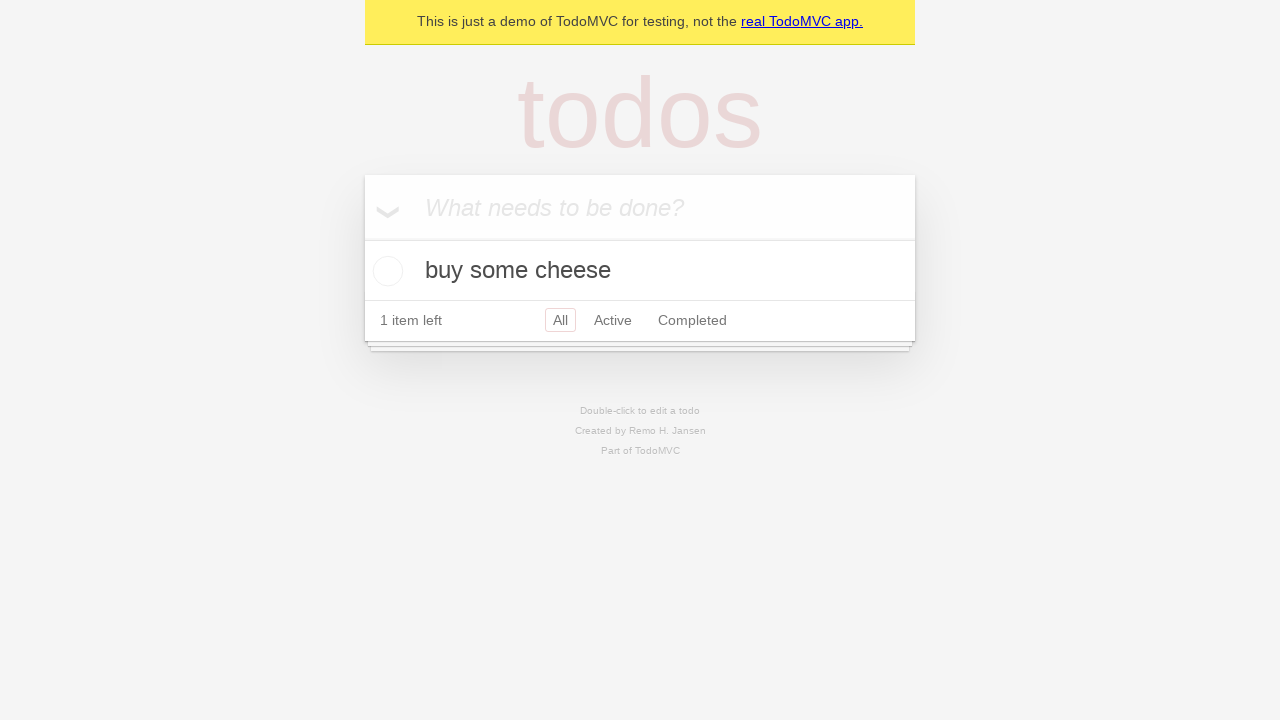

Filled second todo input with 'feed the cat' on internal:attr=[placeholder="What needs to be done?"i]
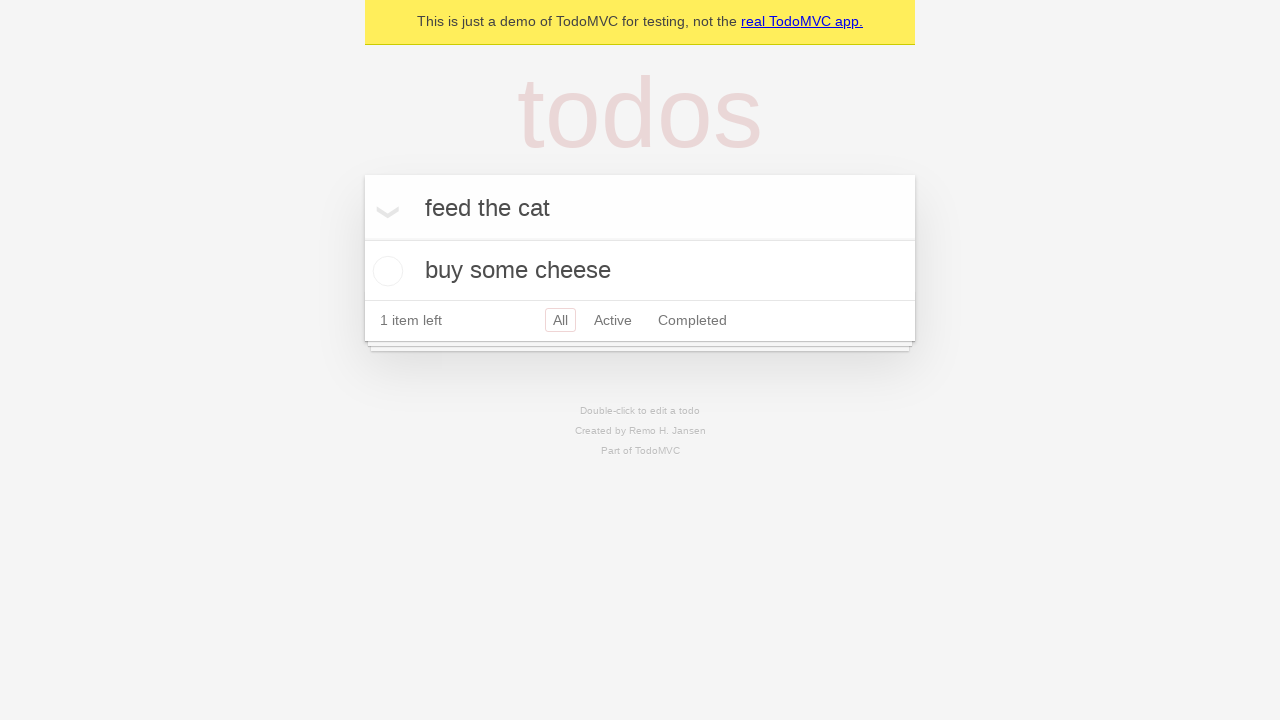

Pressed Enter to create second todo on internal:attr=[placeholder="What needs to be done?"i]
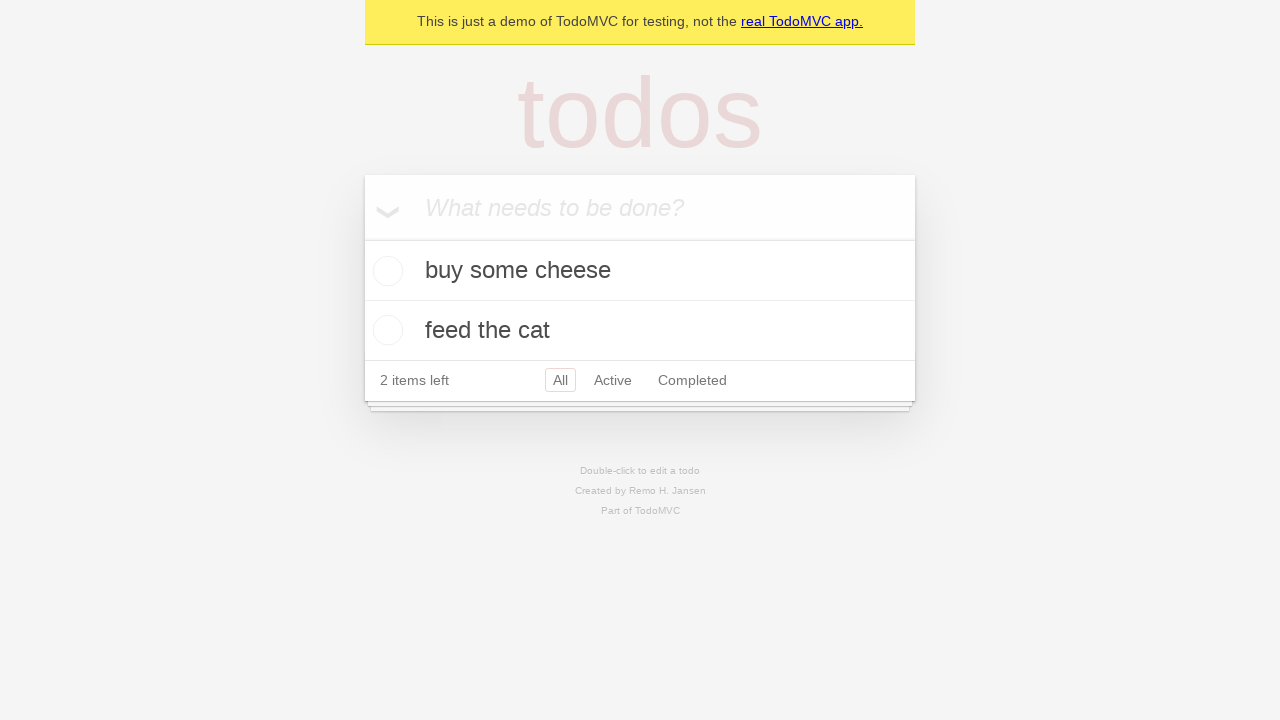

Filled third todo input with 'book a doctors appointment' on internal:attr=[placeholder="What needs to be done?"i]
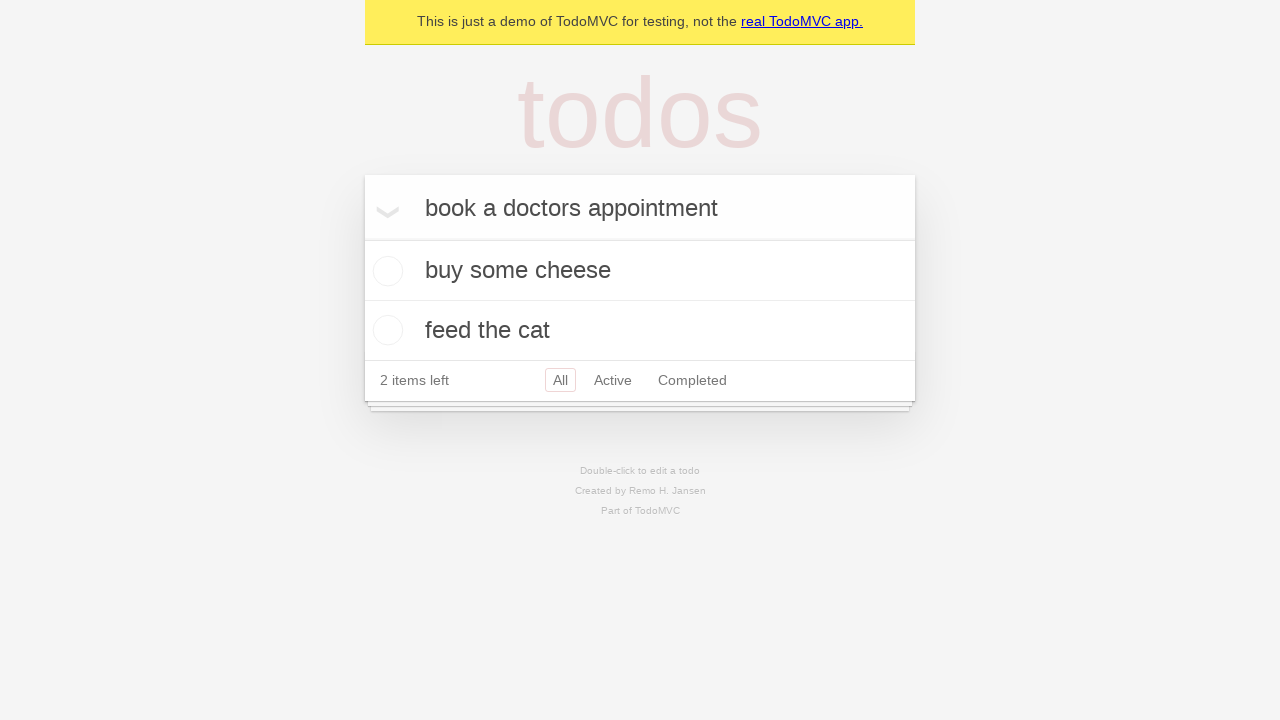

Pressed Enter to create third todo on internal:attr=[placeholder="What needs to be done?"i]
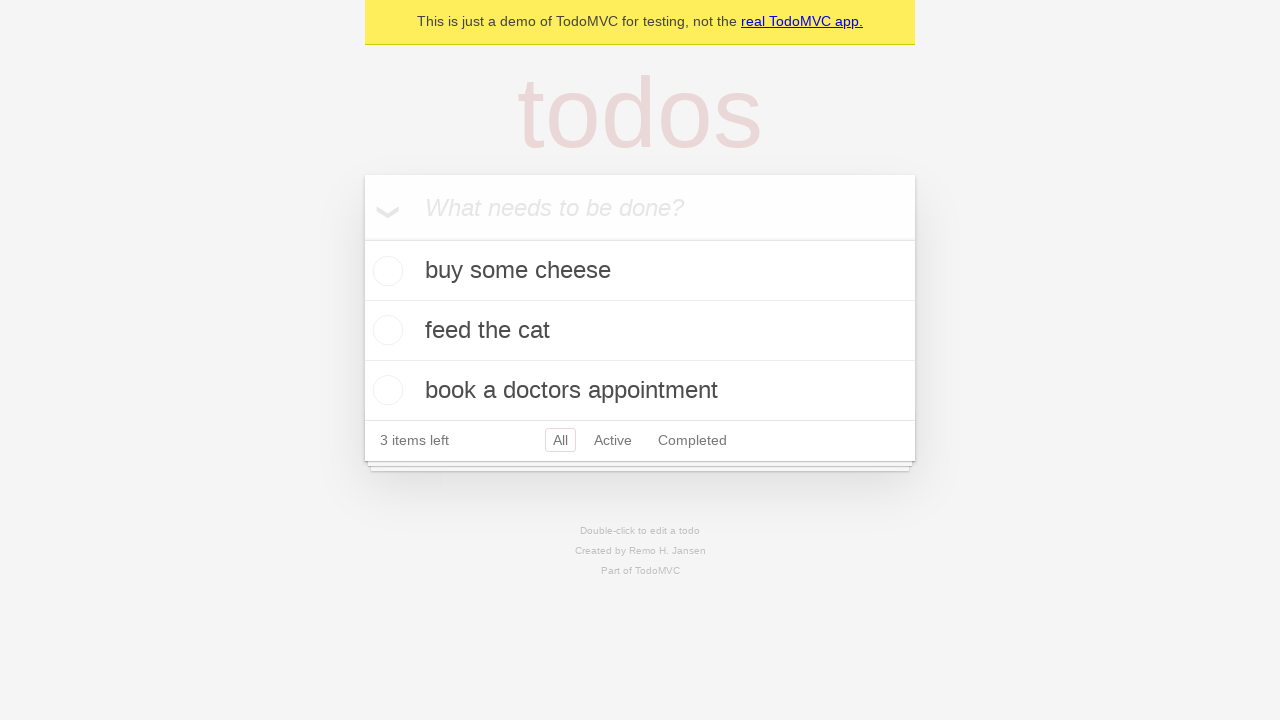

Waited for all 3 todos to be added to the list
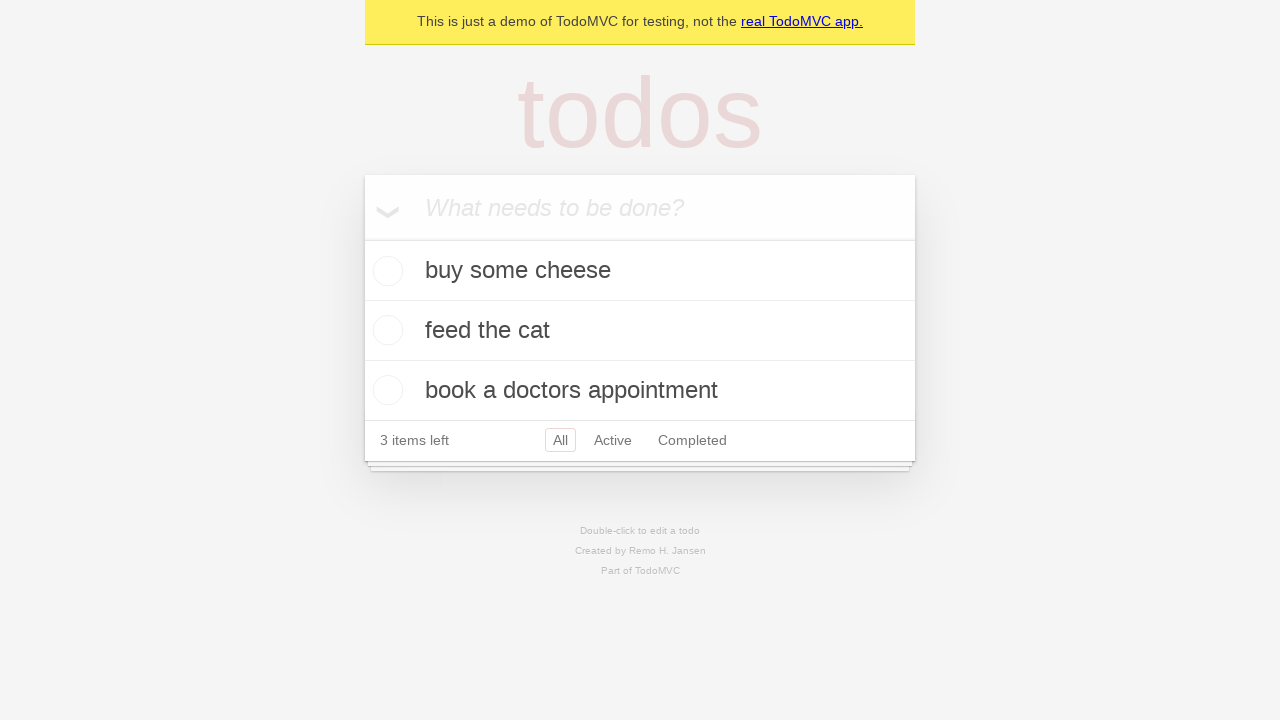

Checked the second todo item at (385, 330) on internal:testid=[data-testid="todo-item"s] >> nth=1 >> internal:role=checkbox
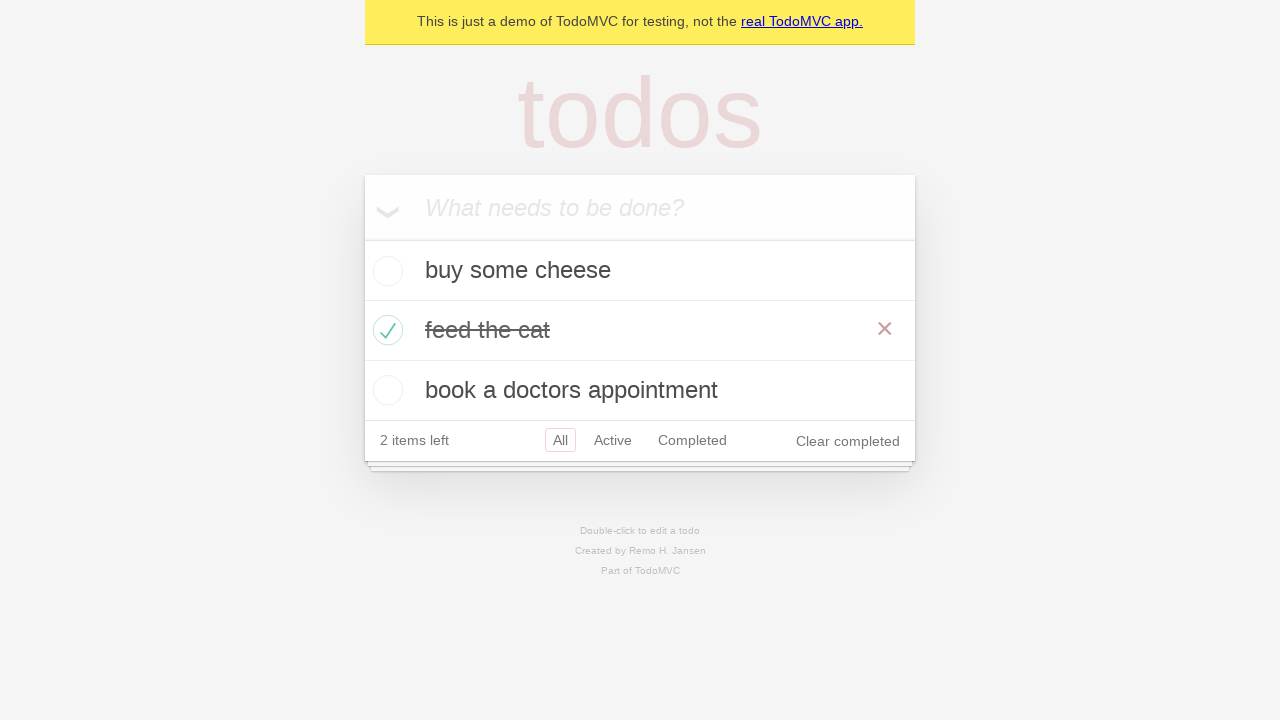

Clicked Active filter to display only active todos at (613, 440) on internal:role=link[name="Active"i]
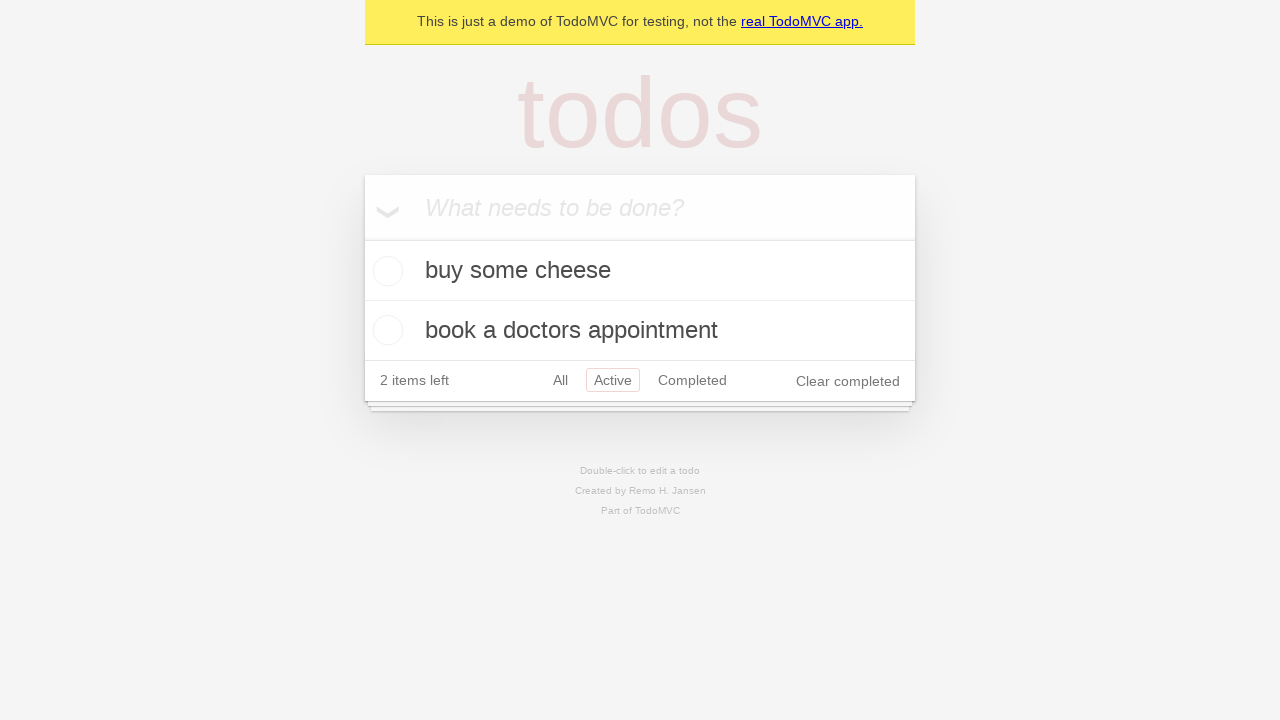

Clicked Completed filter to display only completed todos at (692, 380) on internal:role=link[name="Completed"i]
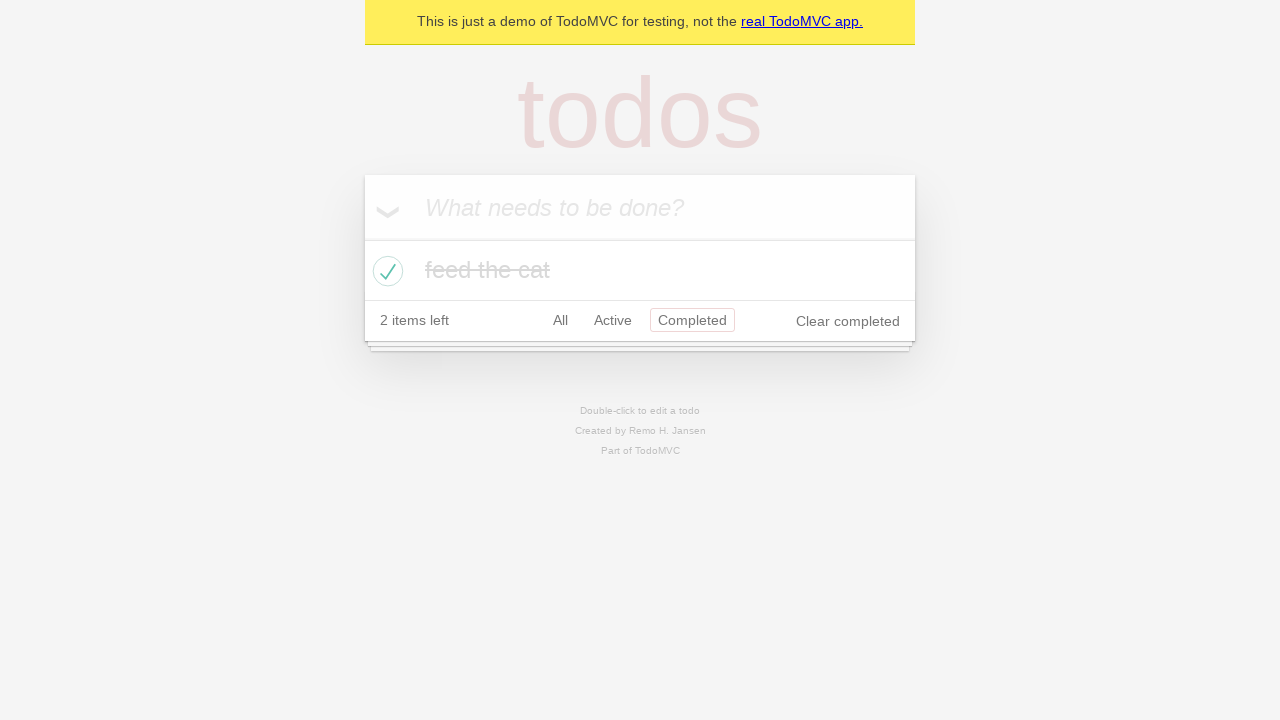

Clicked All filter to display all todos at (560, 320) on internal:role=link[name="All"i]
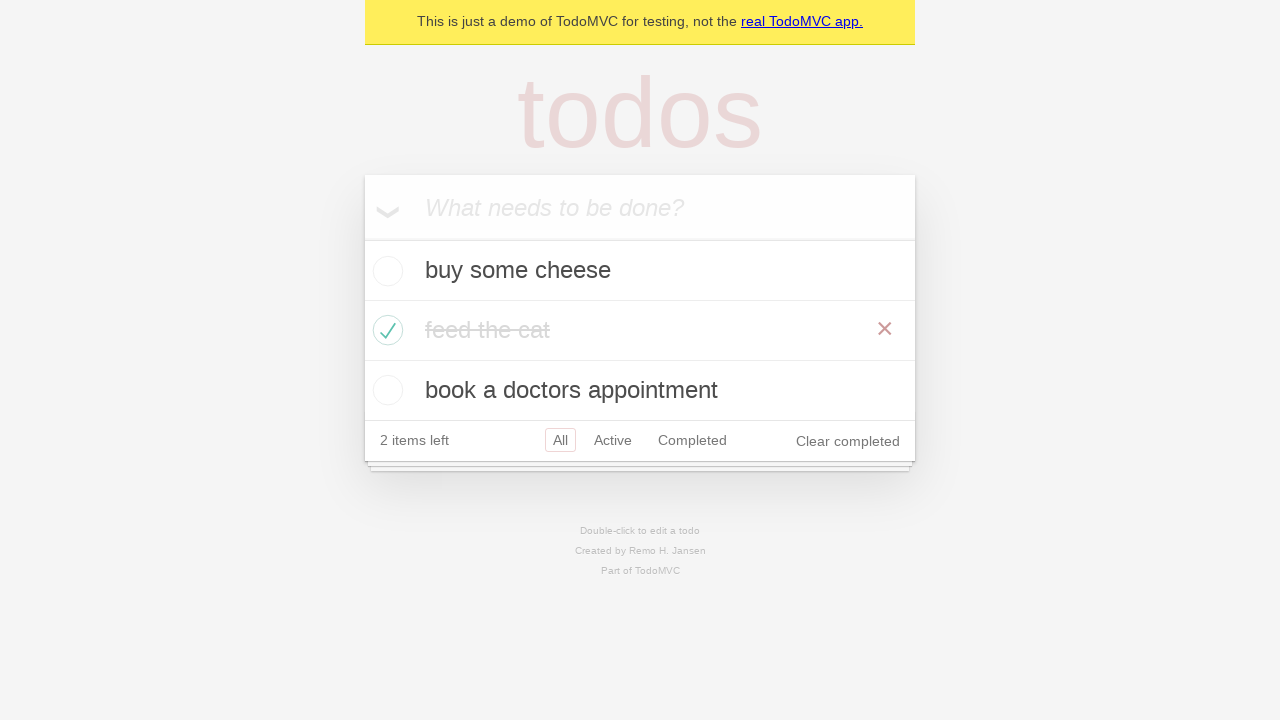

Waited for all 3 todos to be visible after clicking All filter
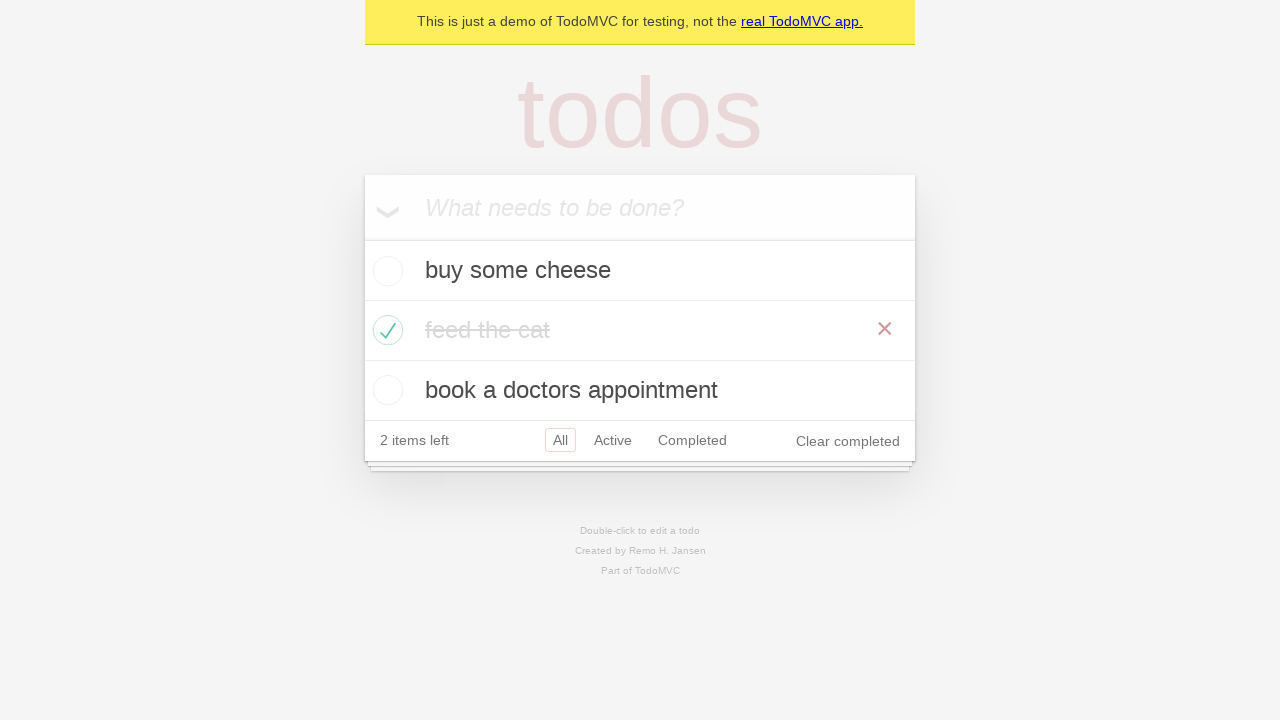

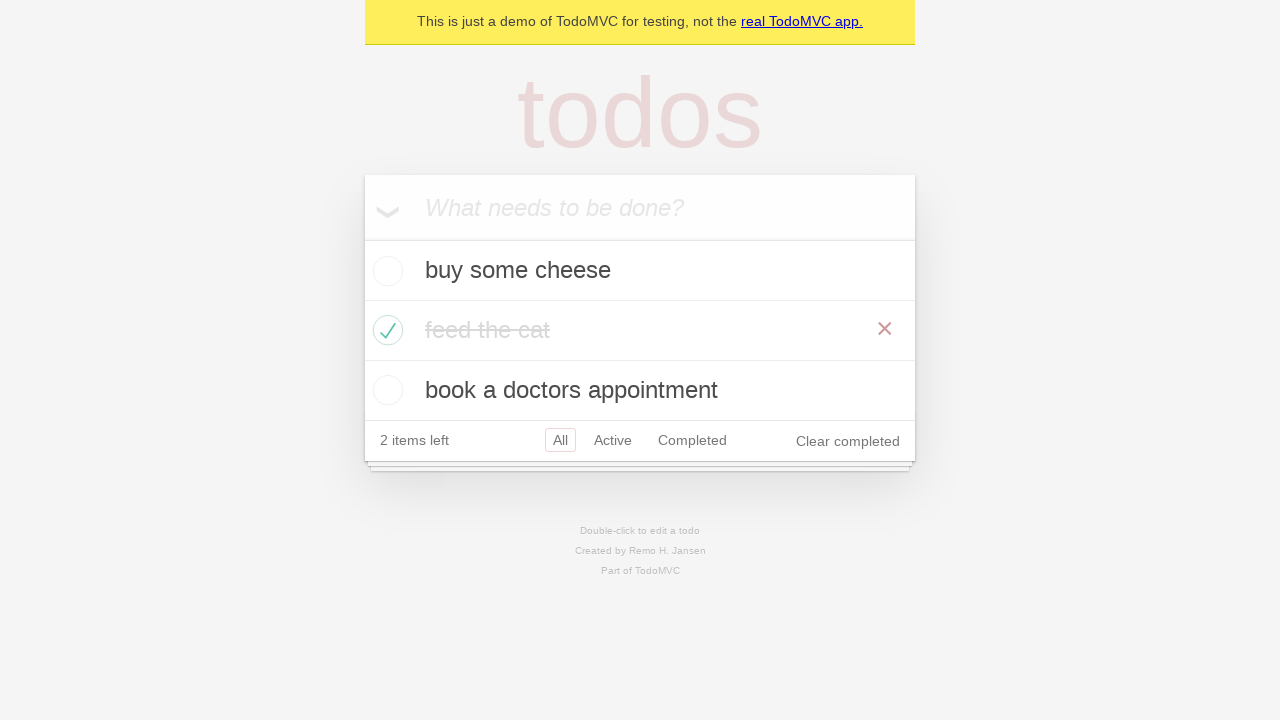